Tests all checkboxes by scrolling to them, clicking each one, and verifying they are selected

Starting URL: https://codenboxautomationlab.com/practice/

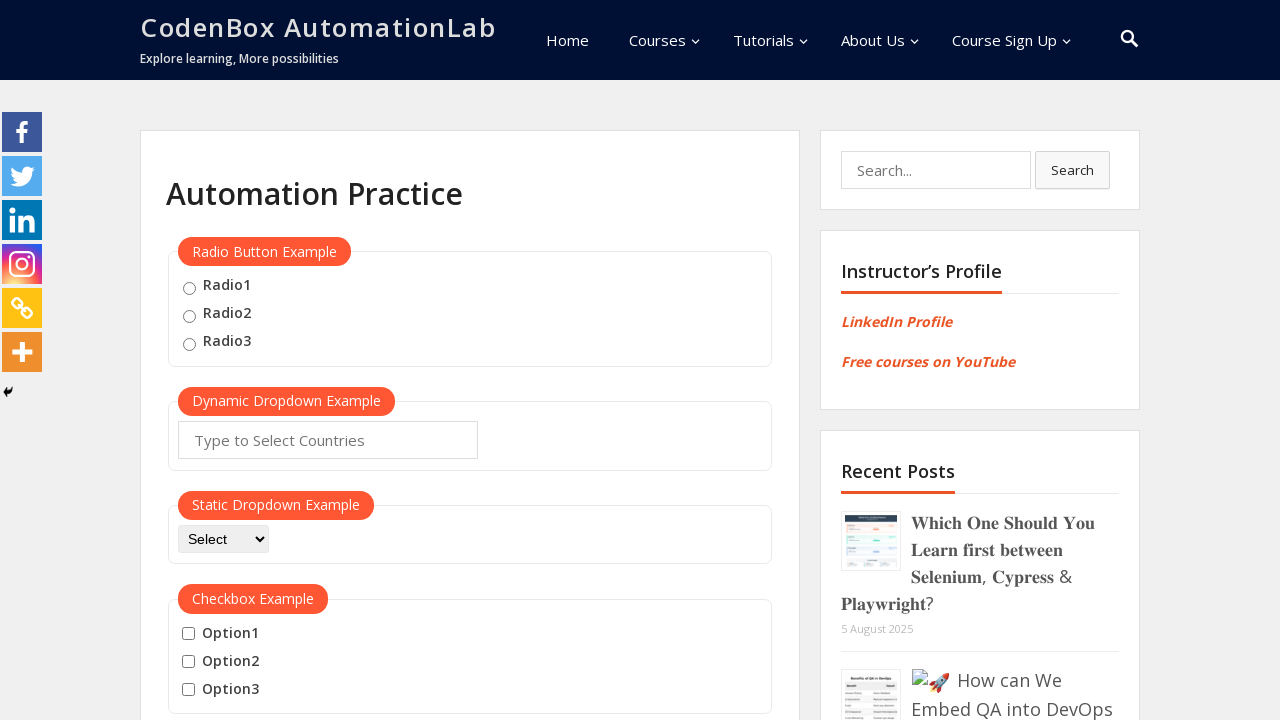

Scrolled to checkbox section
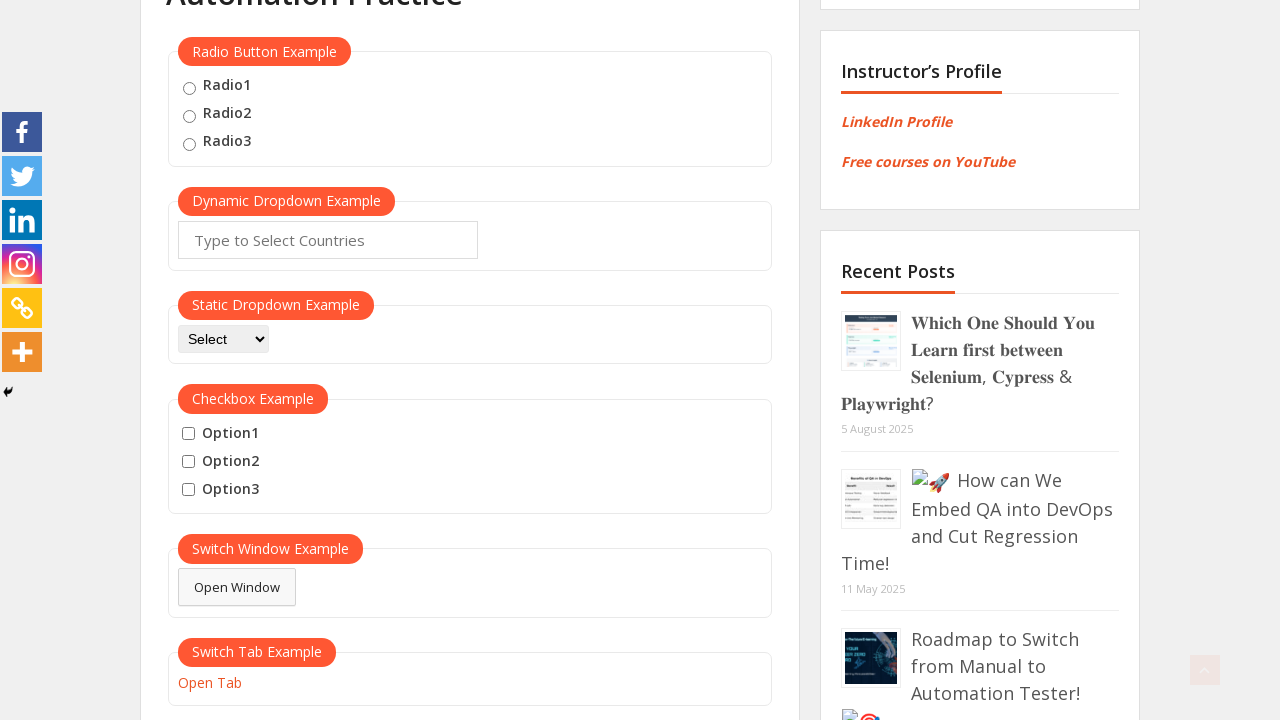

Located all checkboxes in the checkbox-example section
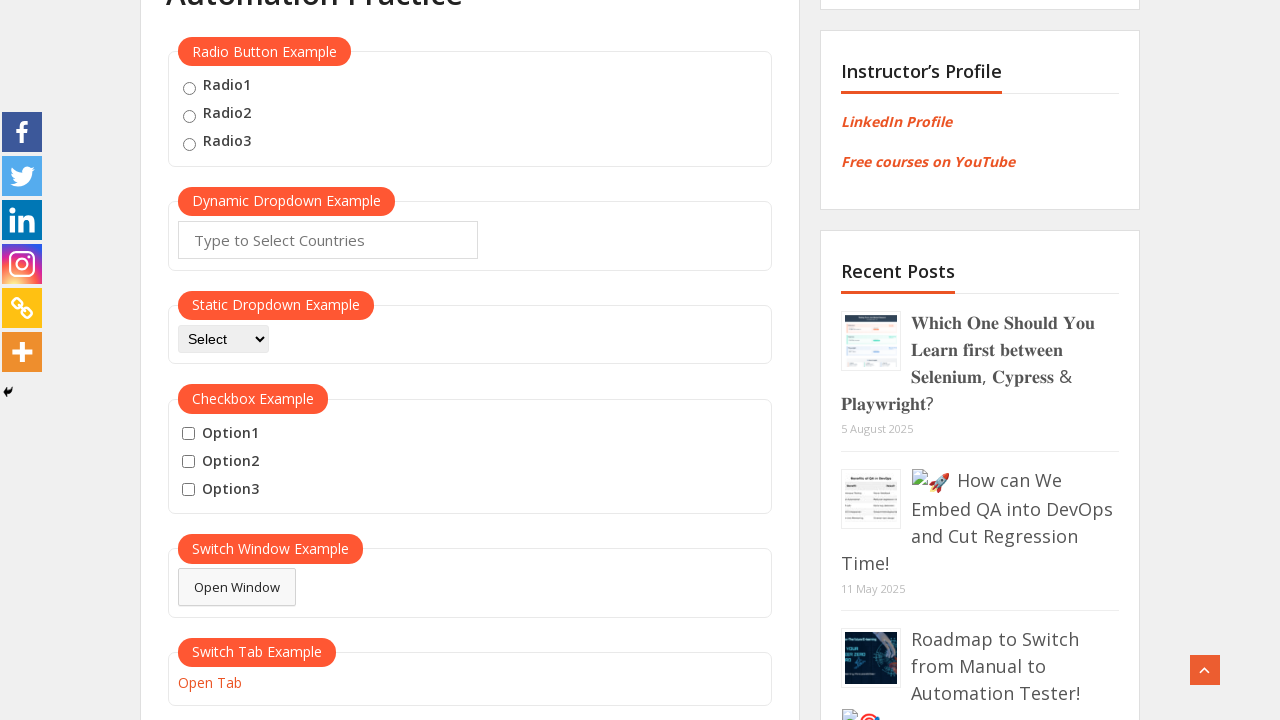

Clicked checkbox 1 at (188, 434) on #checkbox-example input >> nth=0
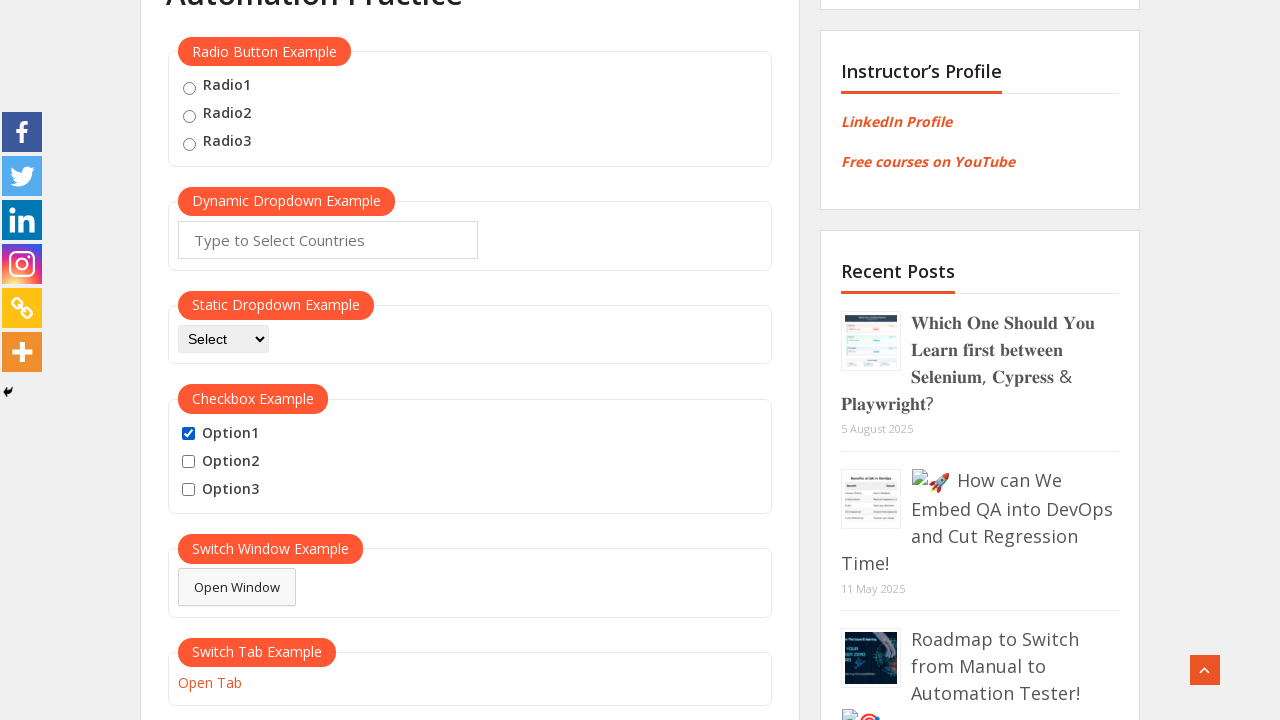

Clicked checkbox 2 at (188, 462) on #checkbox-example input >> nth=1
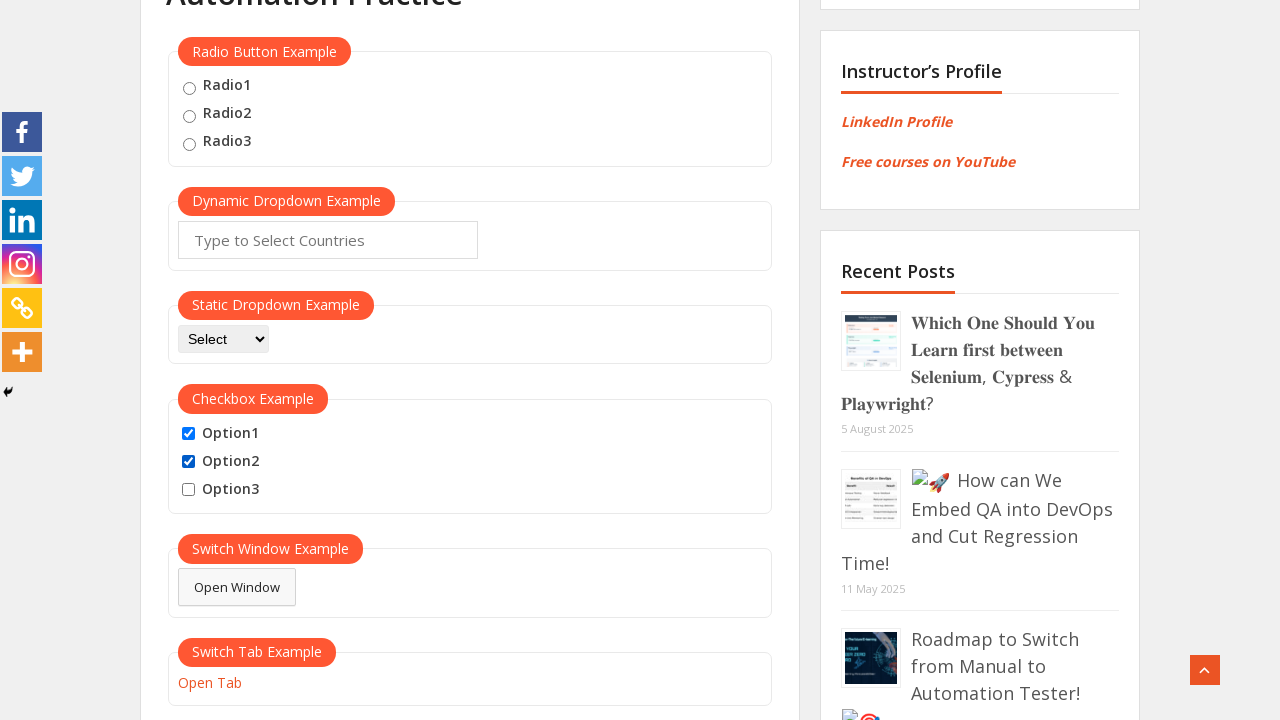

Clicked checkbox 3 at (188, 490) on #checkbox-example input >> nth=2
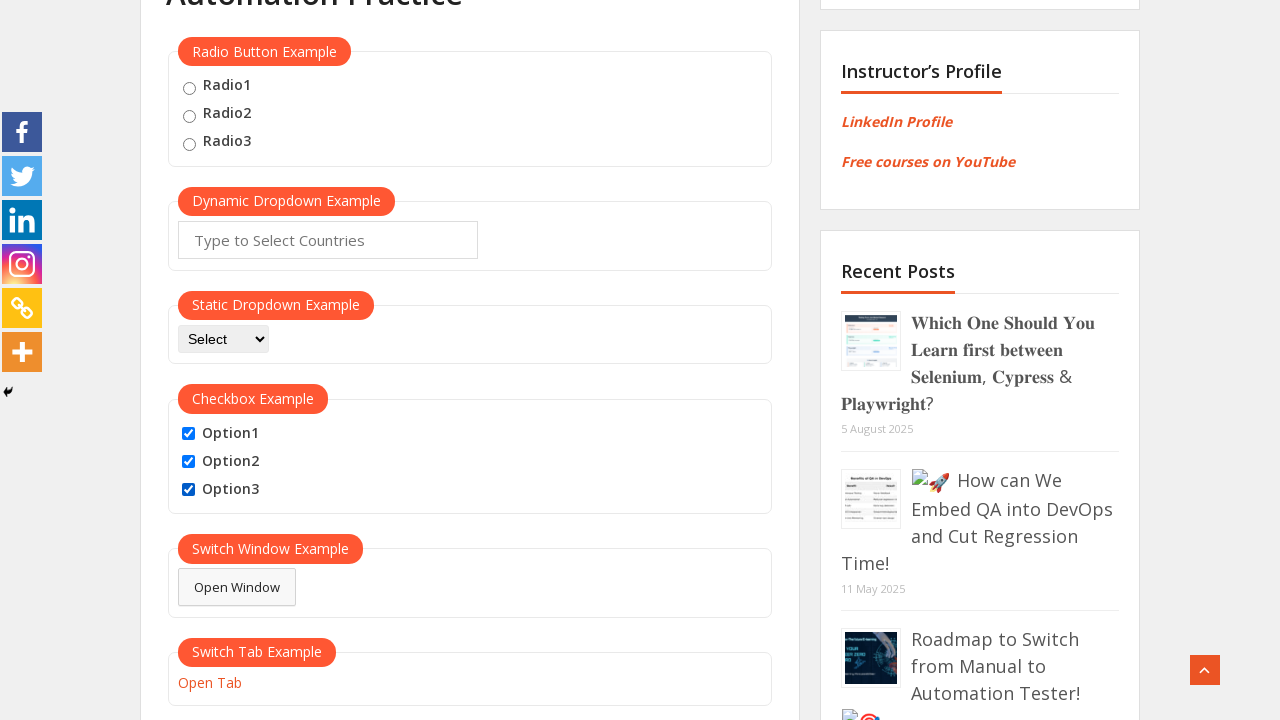

Verified checkBoxOption1 is selected
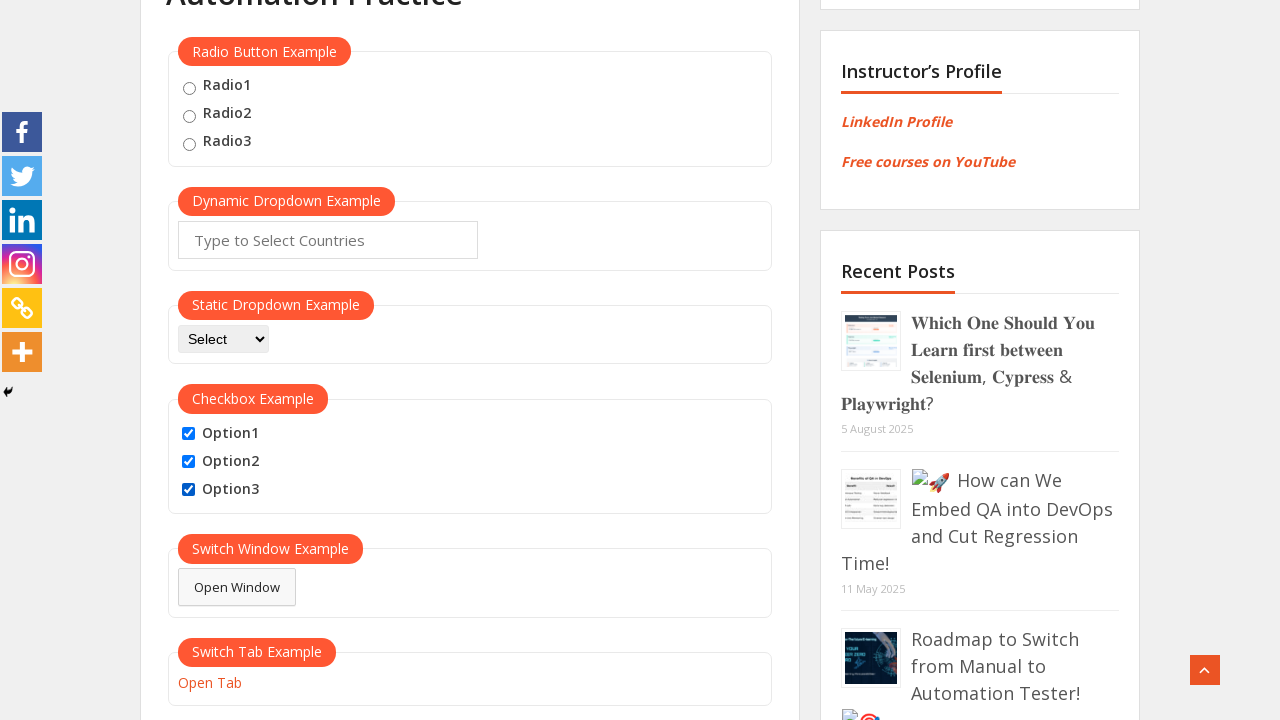

Verified checkBoxOption2 is selected
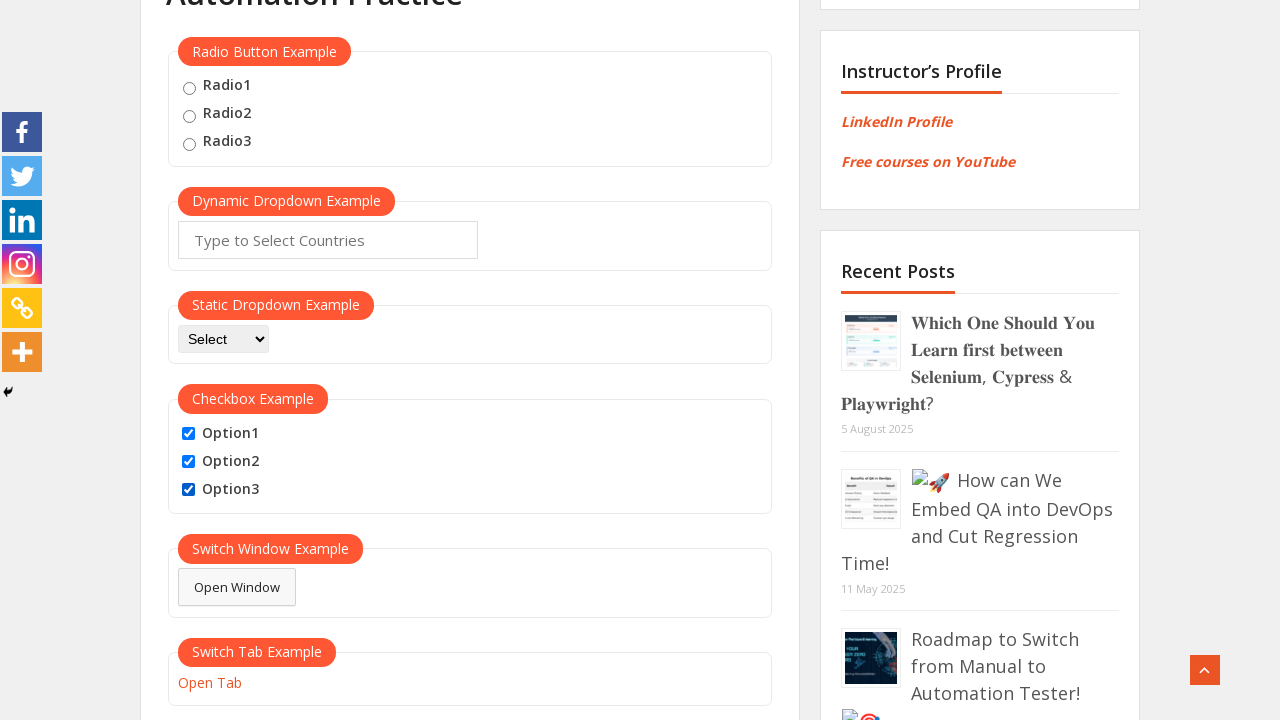

Verified checkBoxOption3 is selected
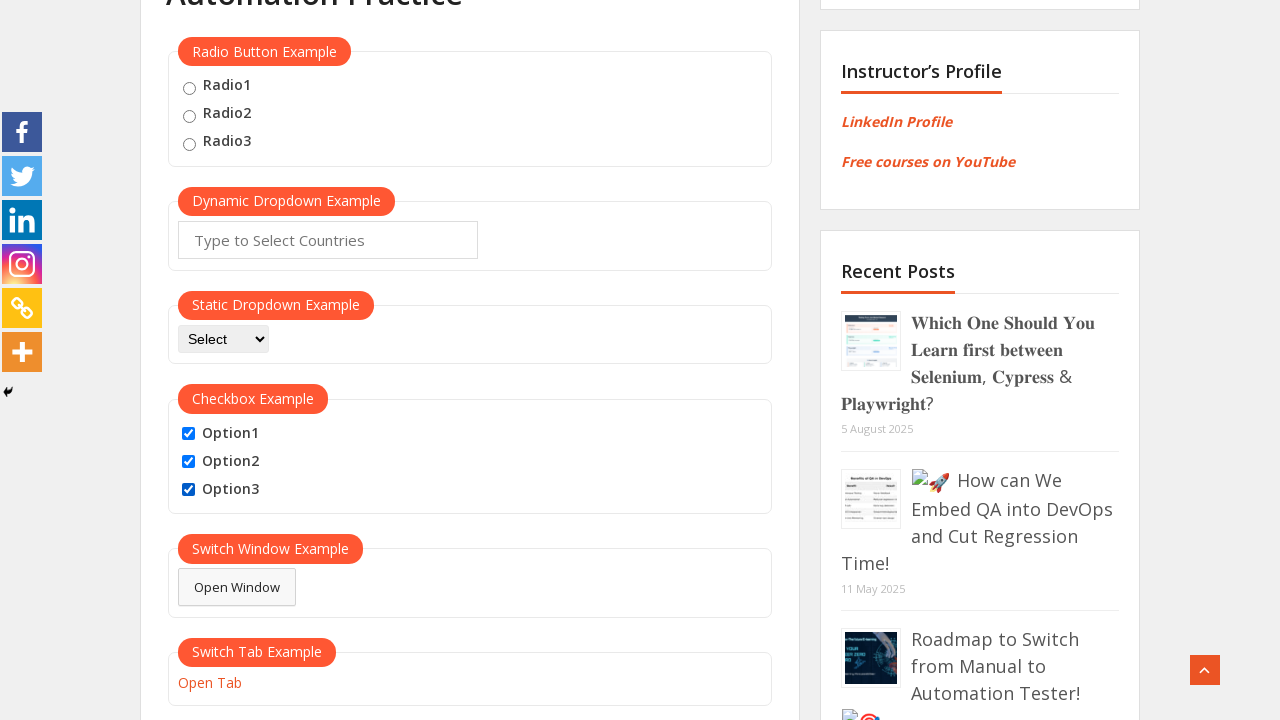

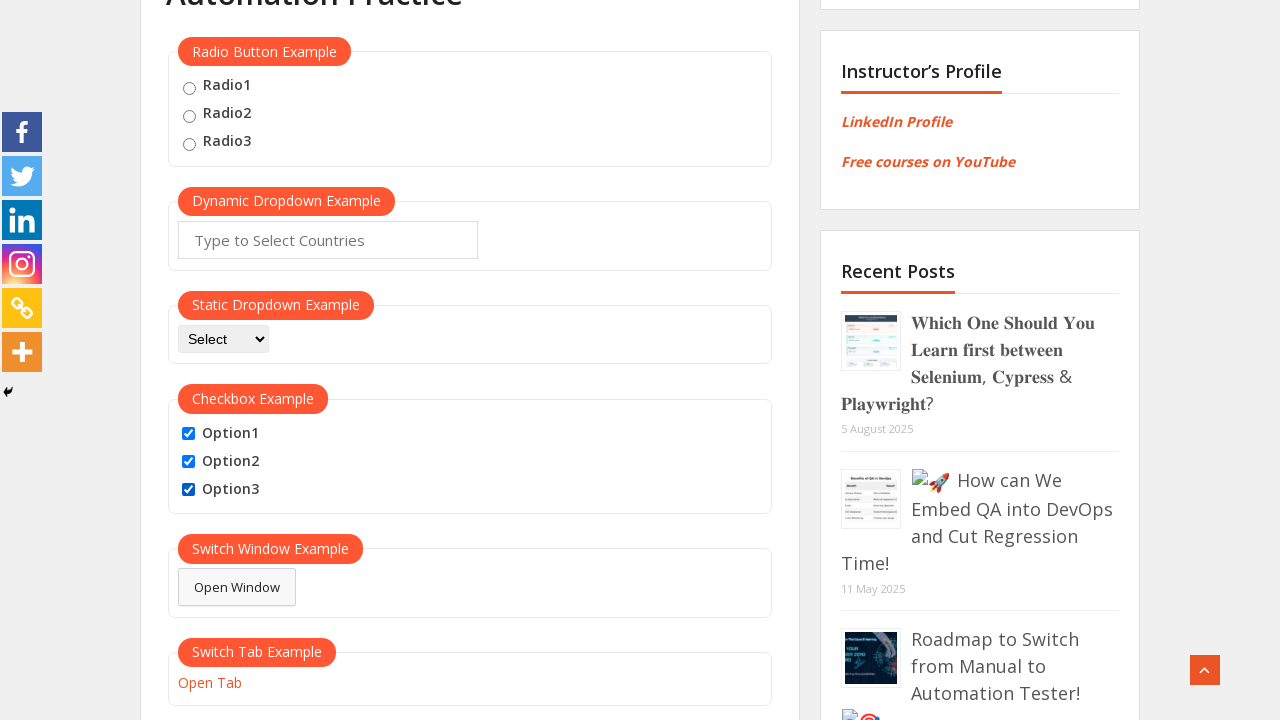